Tests right-click (context click) functionality on a button element and verifies that the appropriate message appears after the right-click action.

Starting URL: http://demoqa.com/buttons

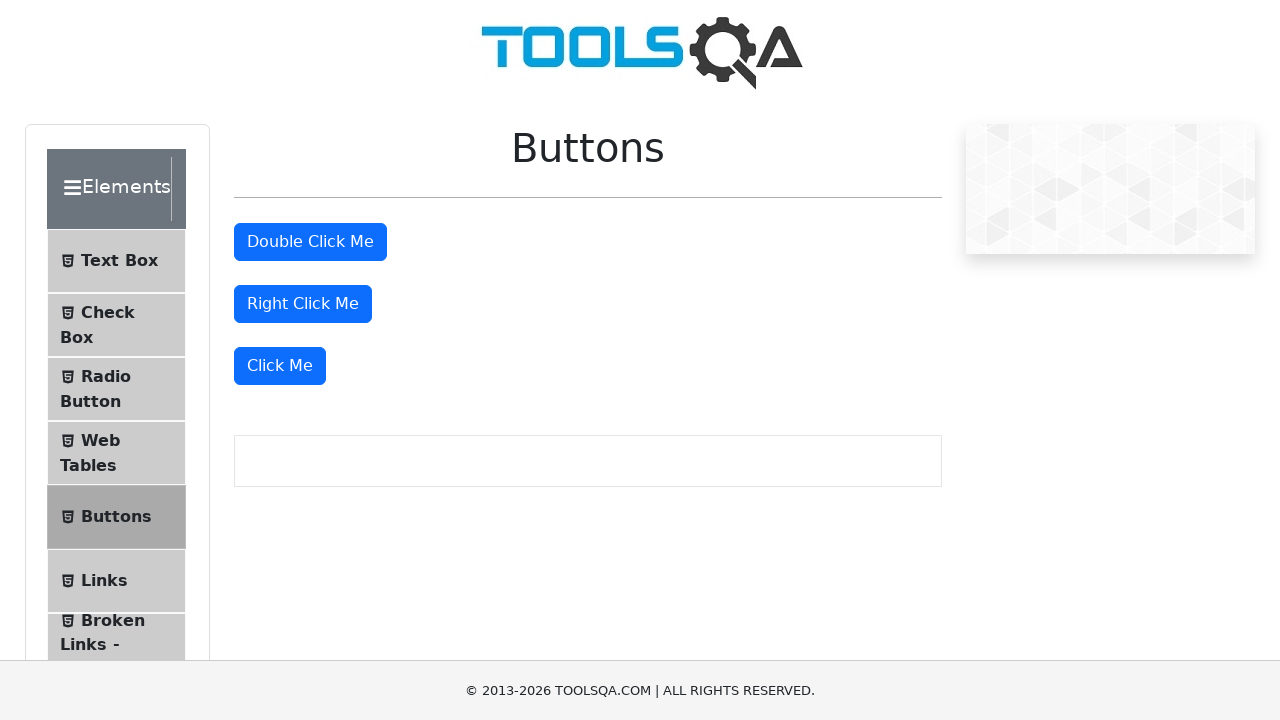

Right-clicked on the right-click button element at (303, 304) on #rightClickBtn
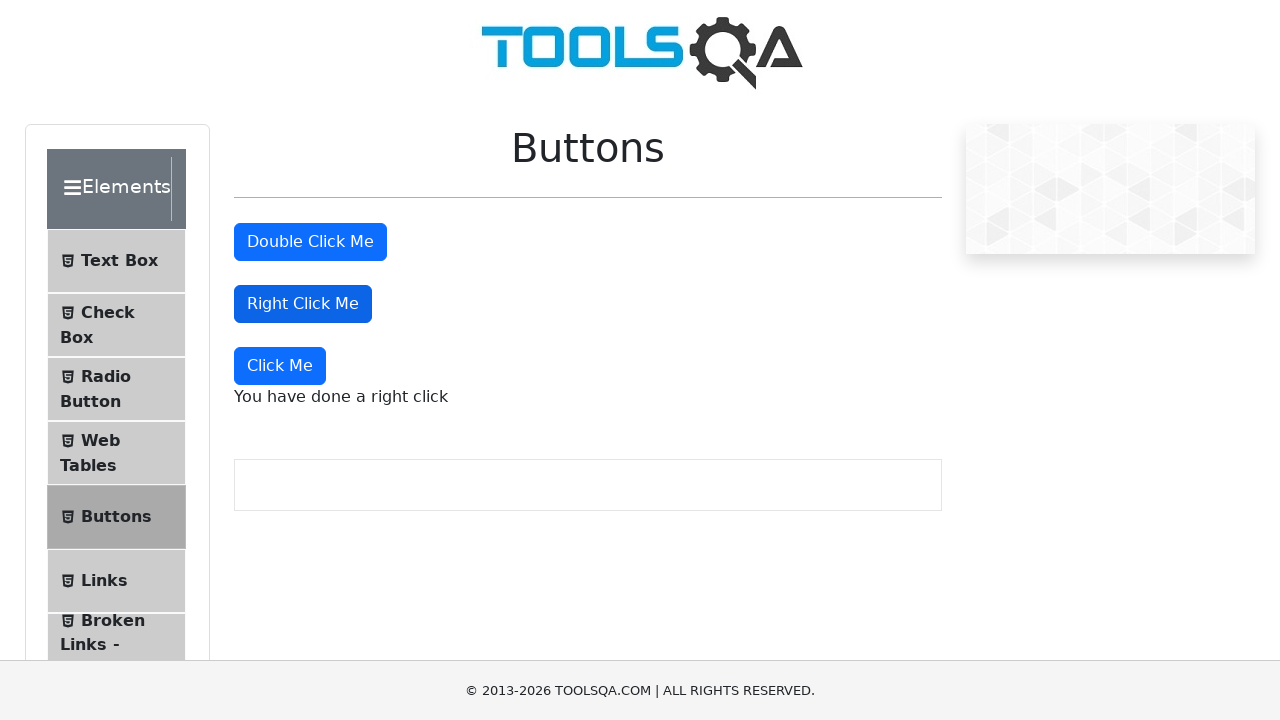

Right-click message element appeared
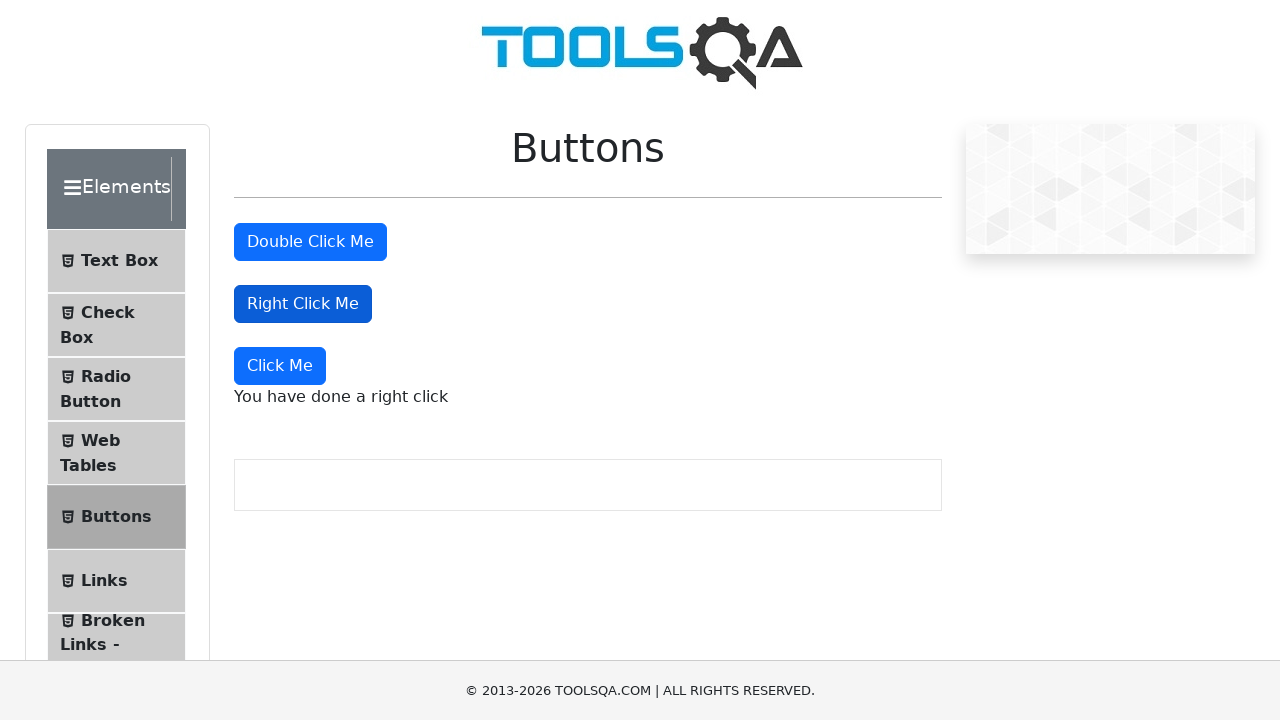

Retrieved text content from right-click message element
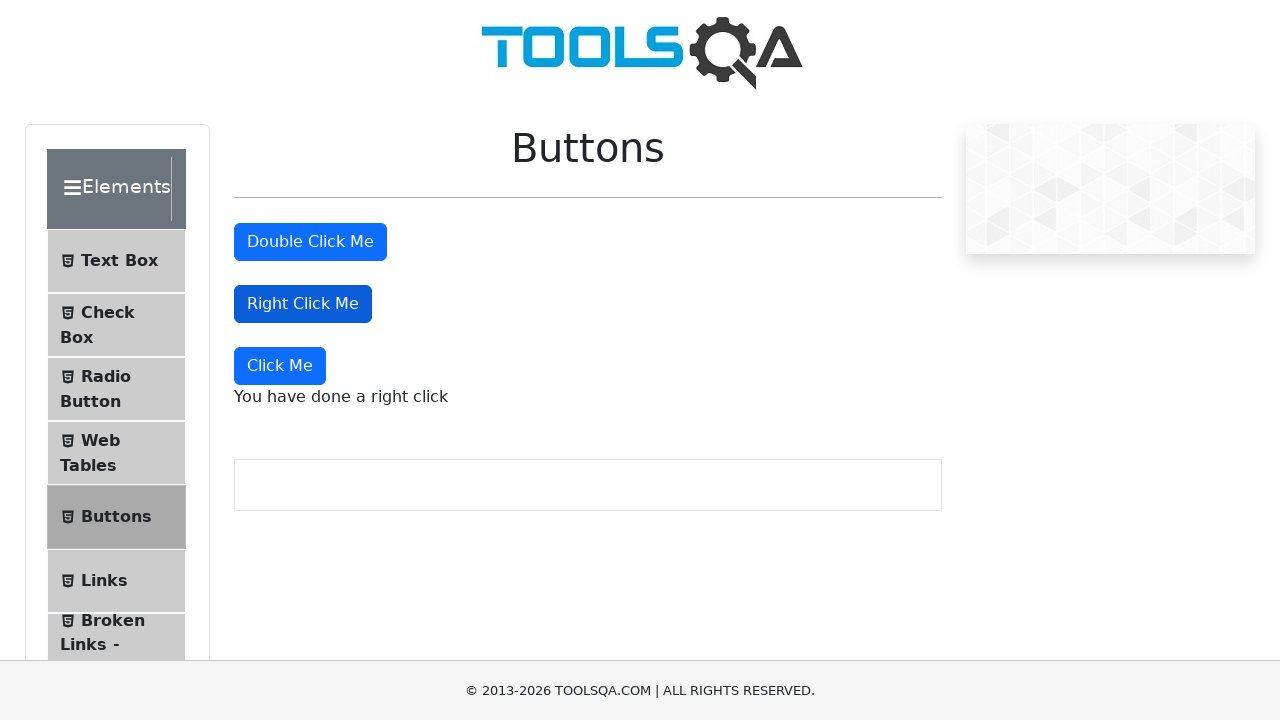

Verified that right-click message contains 'You have done a right click'
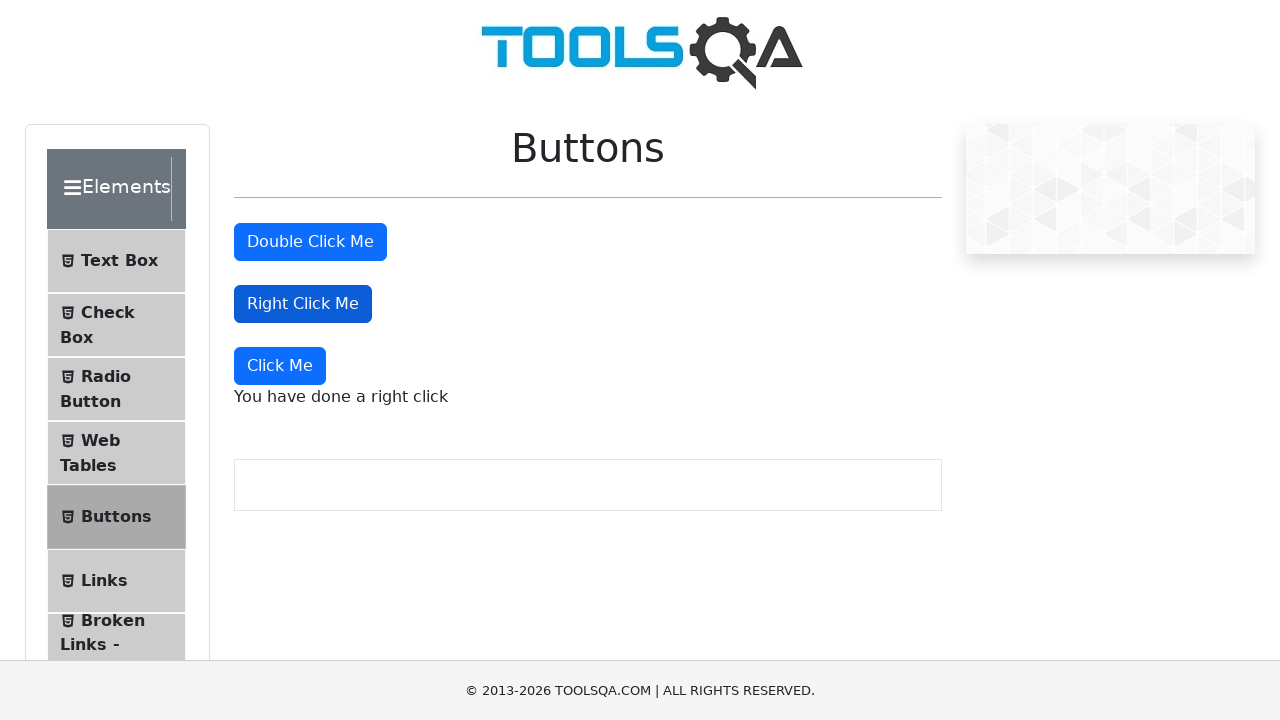

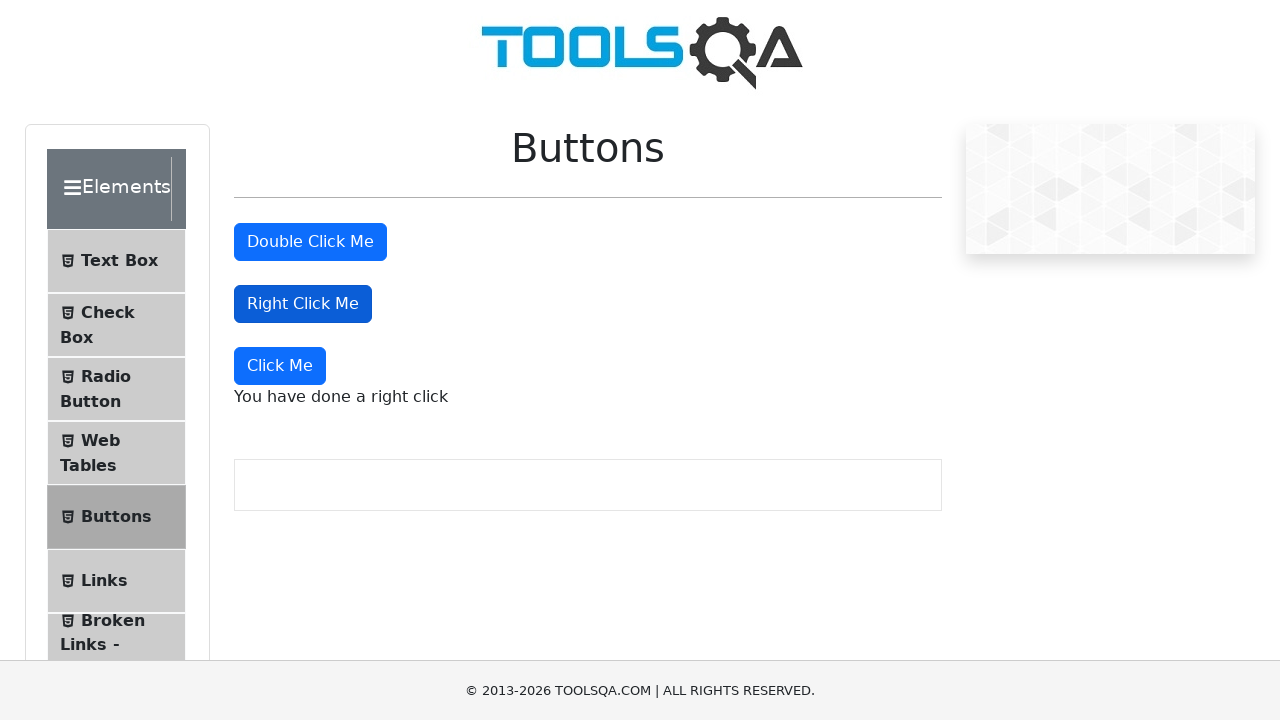